Tests locating multiple elements on a demo e-commerce site by waiting for links and product elements to load and verifying their presence

Starting URL: https://www.demoblaze.com/index.html

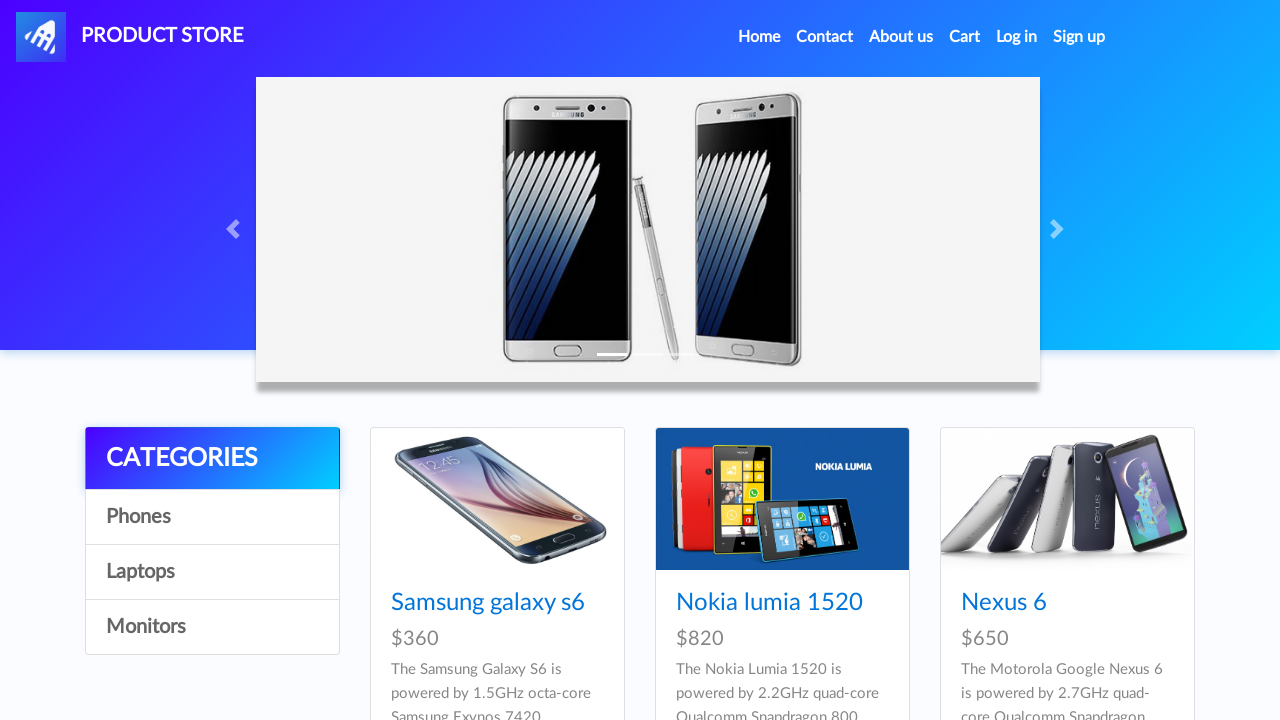

Waited for links to load on the page
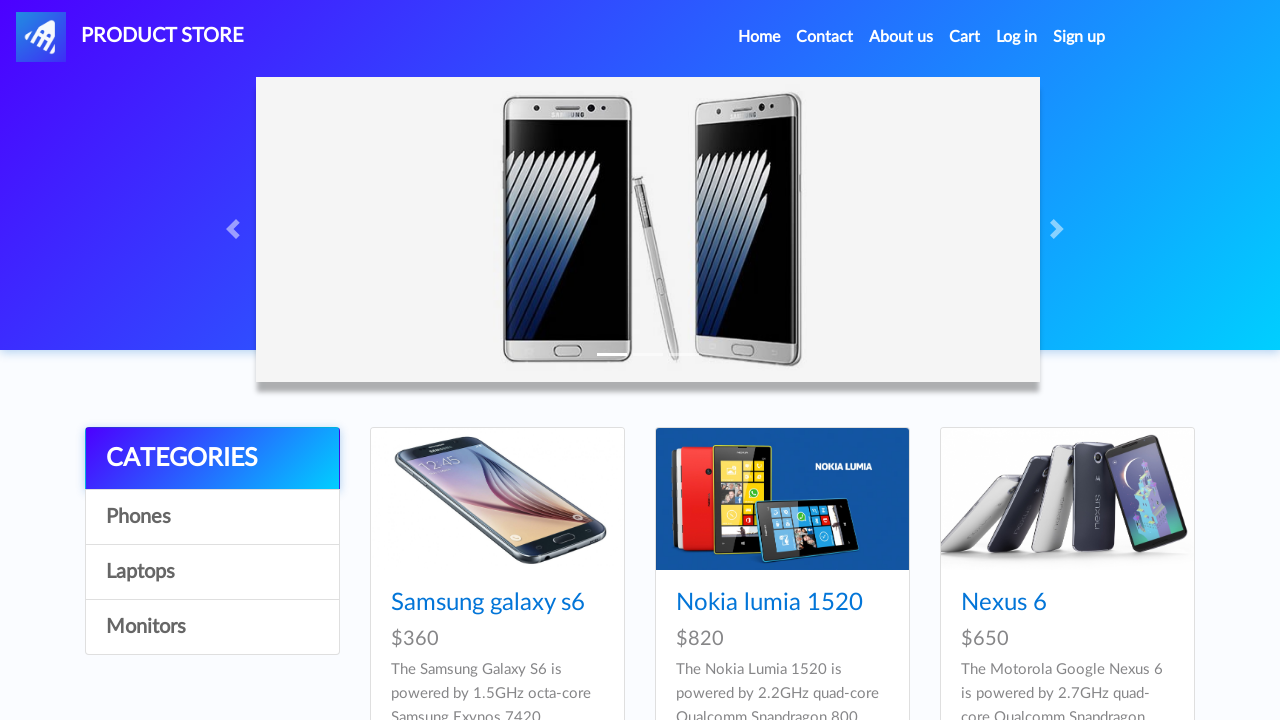

Located 33 links on the page
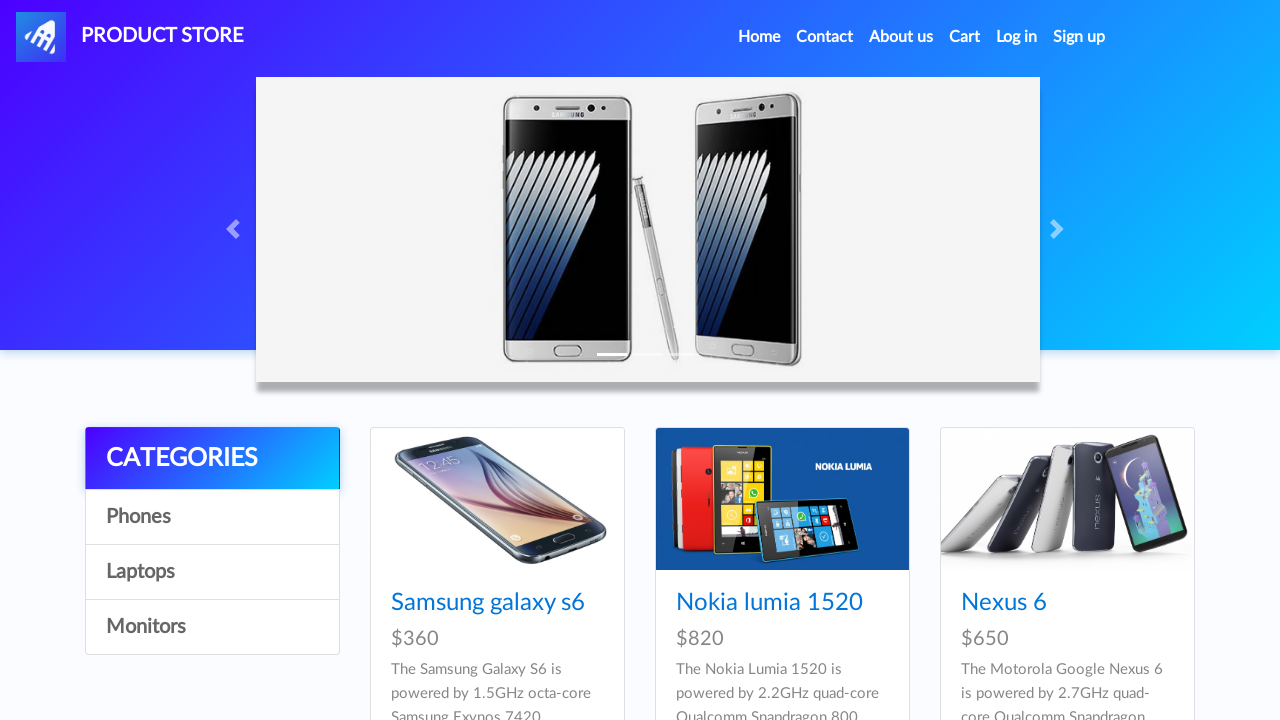

Verified that links are present on the page
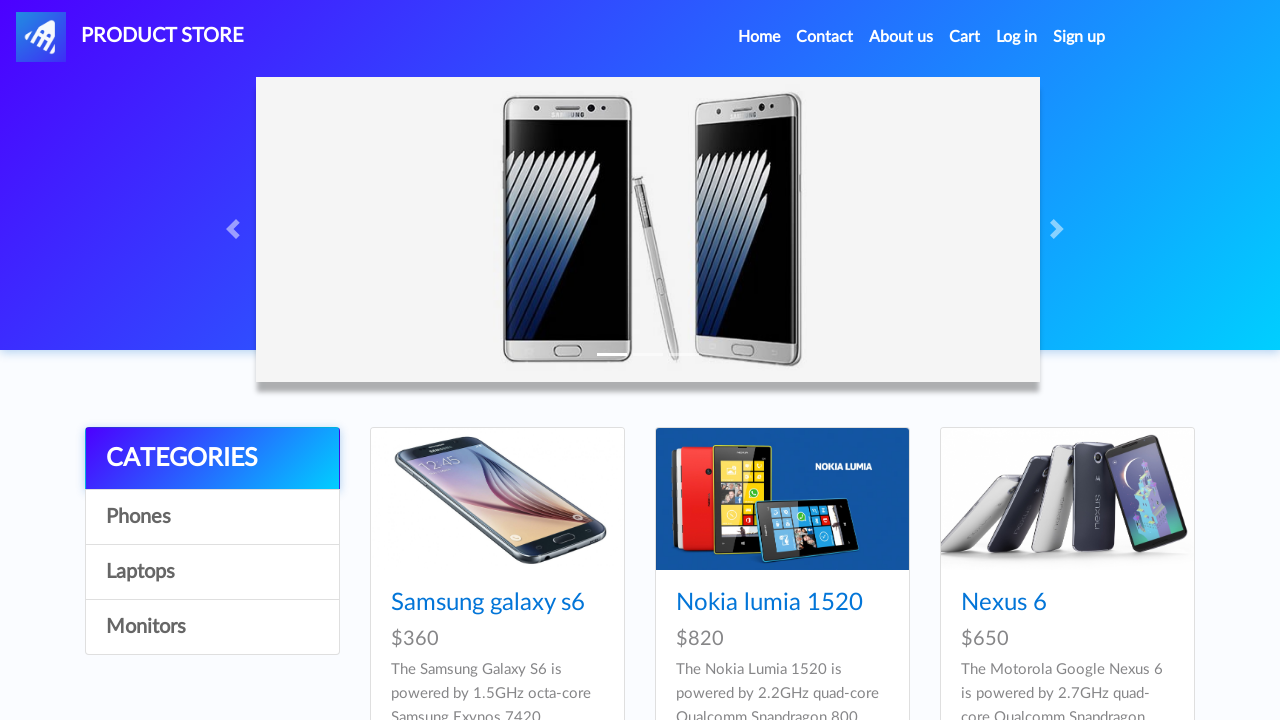

Waited for product elements to load
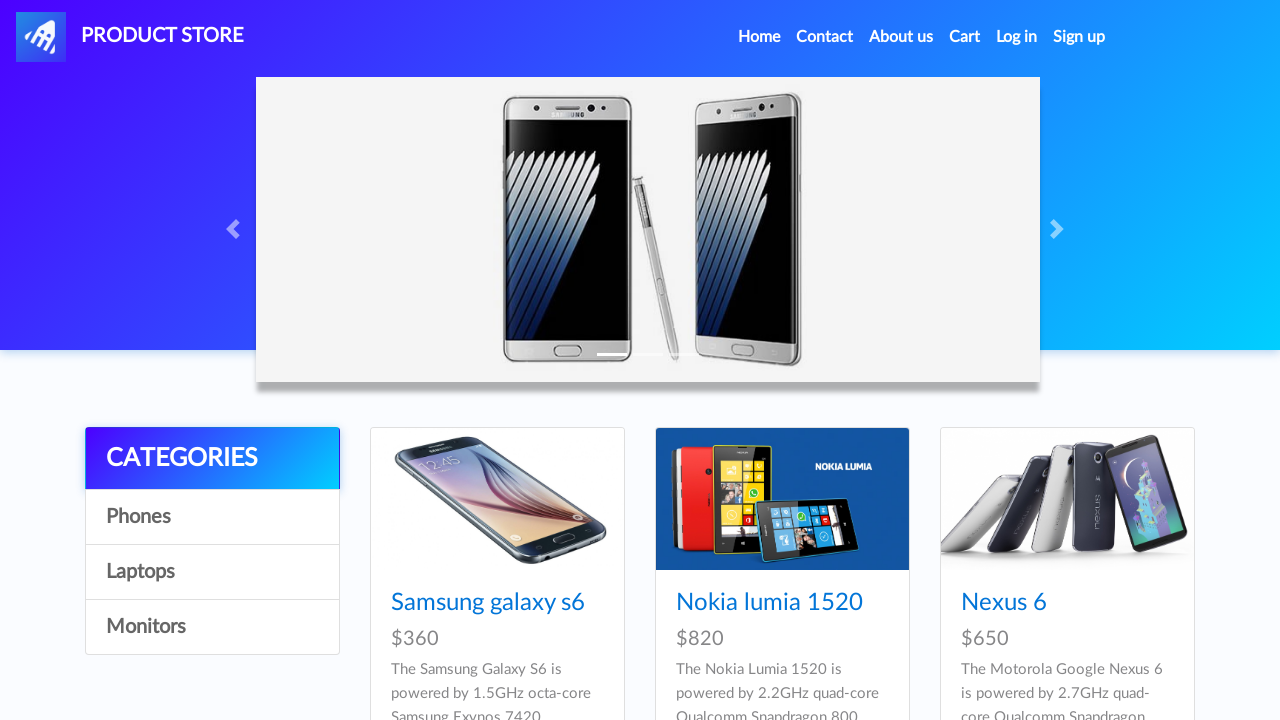

Located 9 product elements on the page
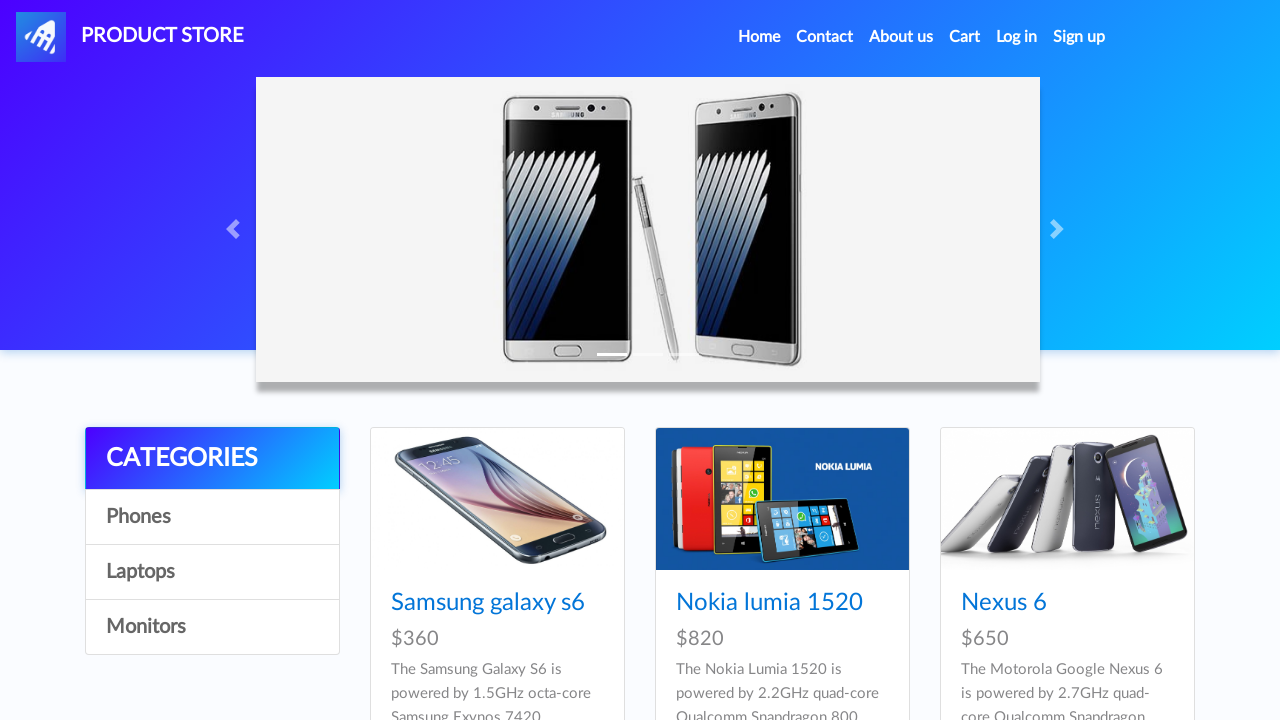

Verified that products are present on the page
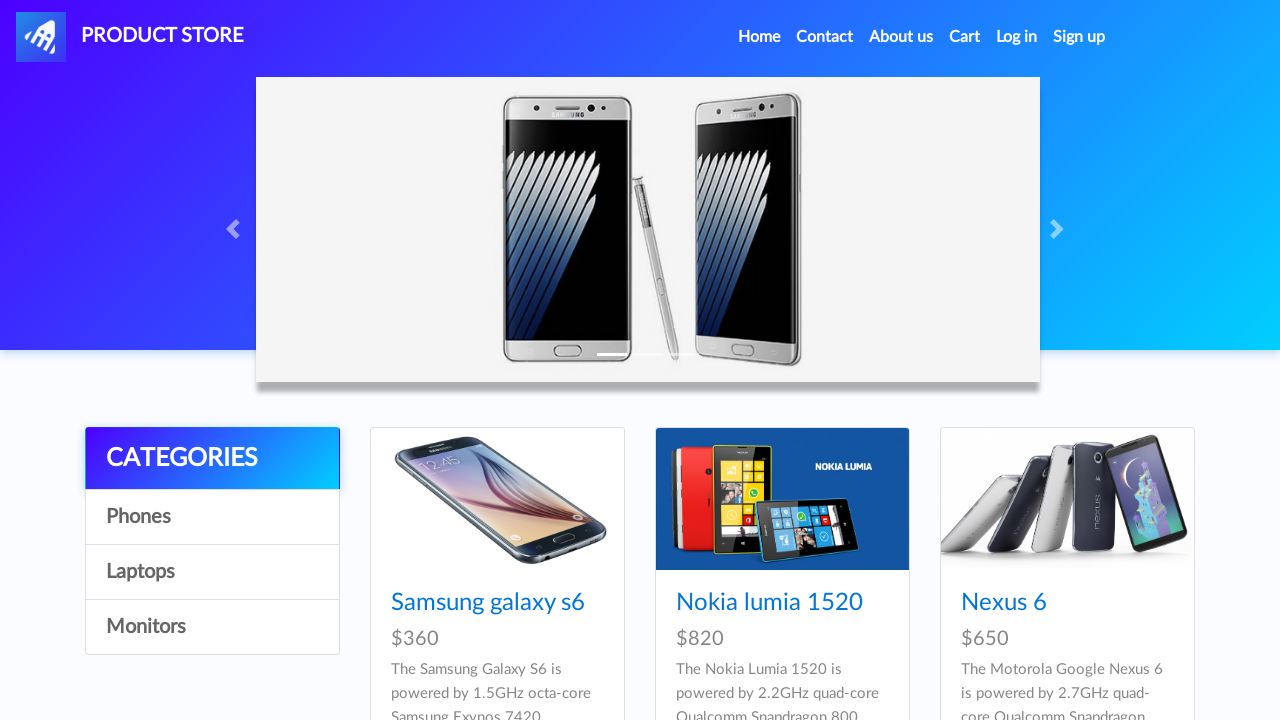

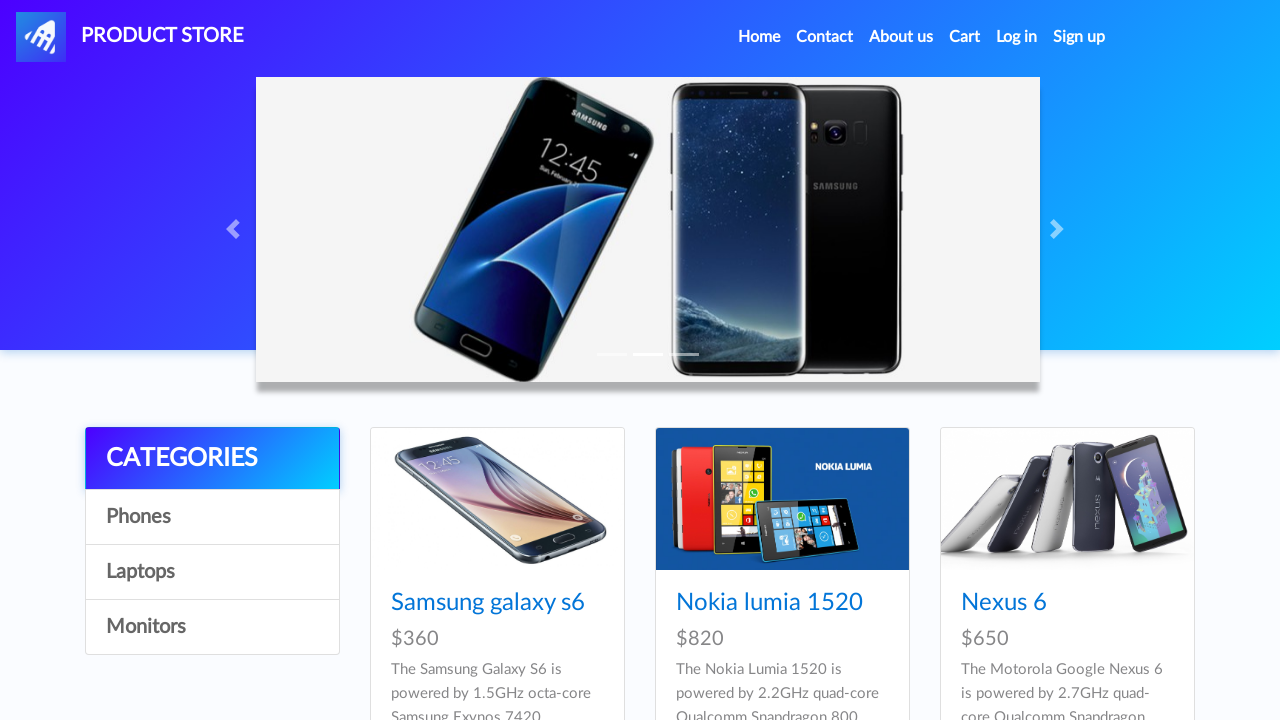